Opens the OrangeHRM demo application homepage and waits for it to load.

Starting URL: https://opensource-demo.orangehrmlive.com/

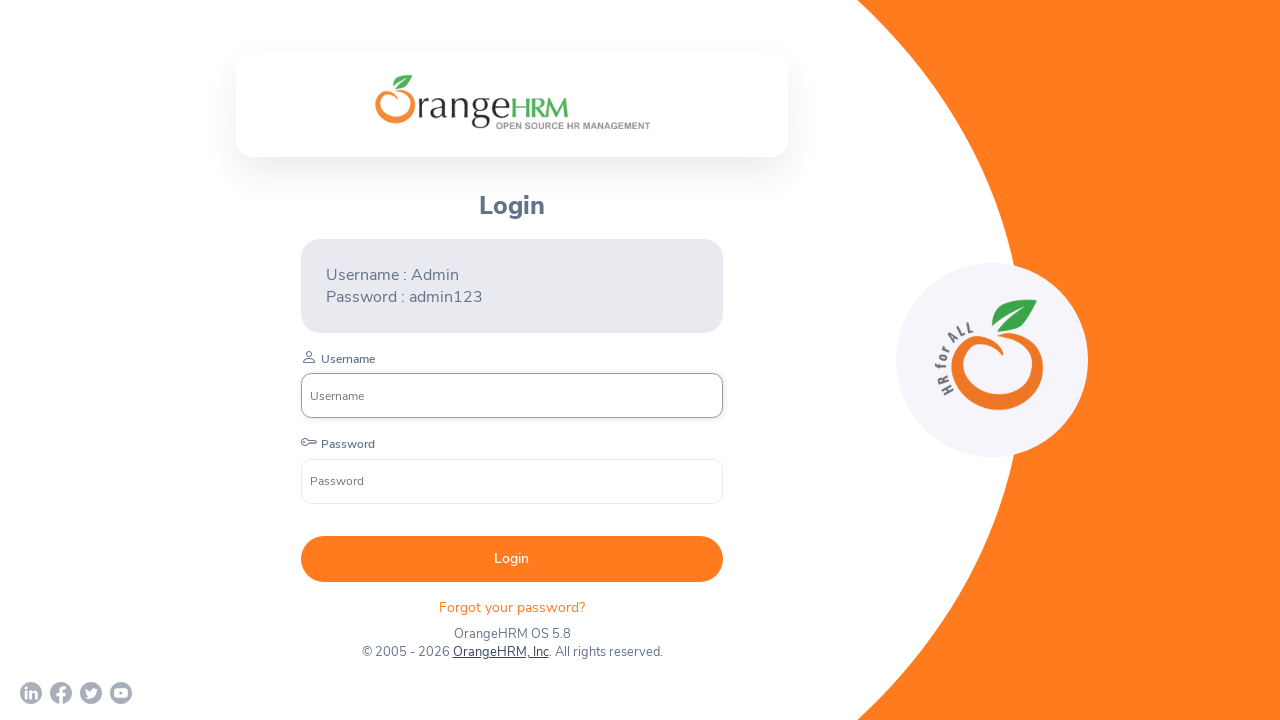

OrangeHRM homepage loaded and login form is visible
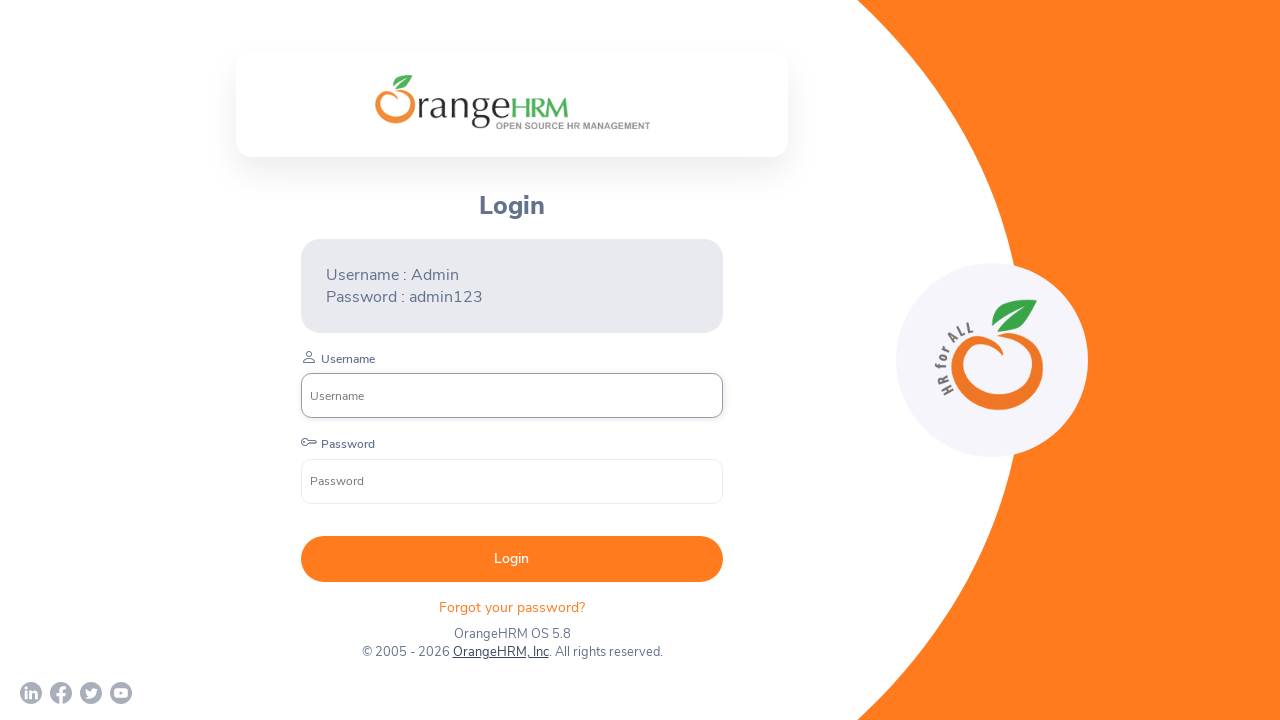

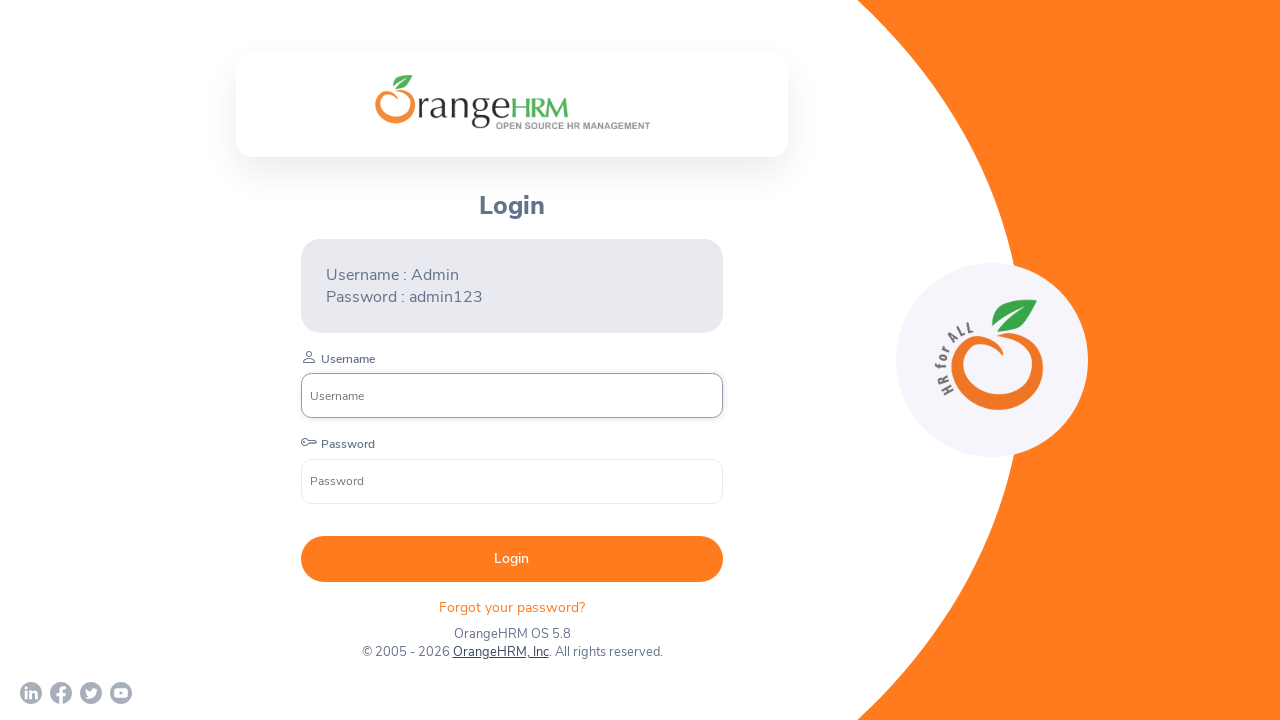